Tests various radio button and checkbox interactions including selection, verification of selection state, and handling of disabled elements

Starting URL: https://letcode.in/radio

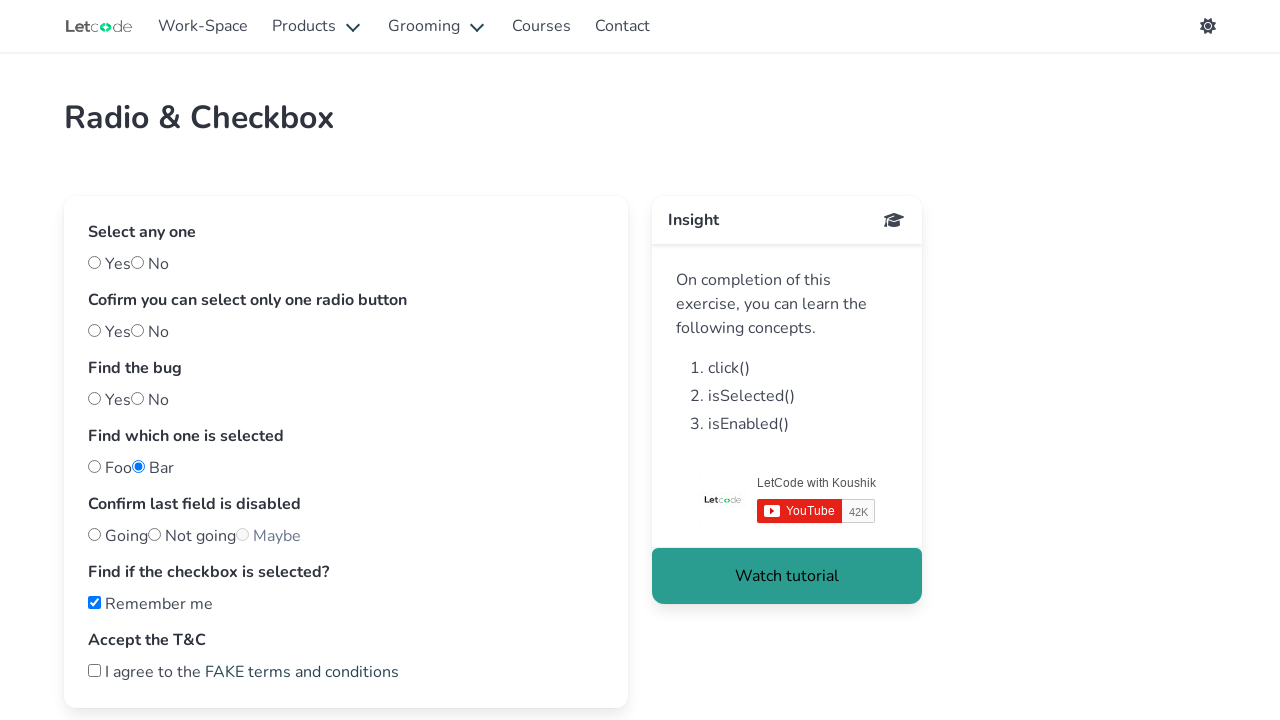

Clicked the first radio button (yes) at (94, 262) on #yes
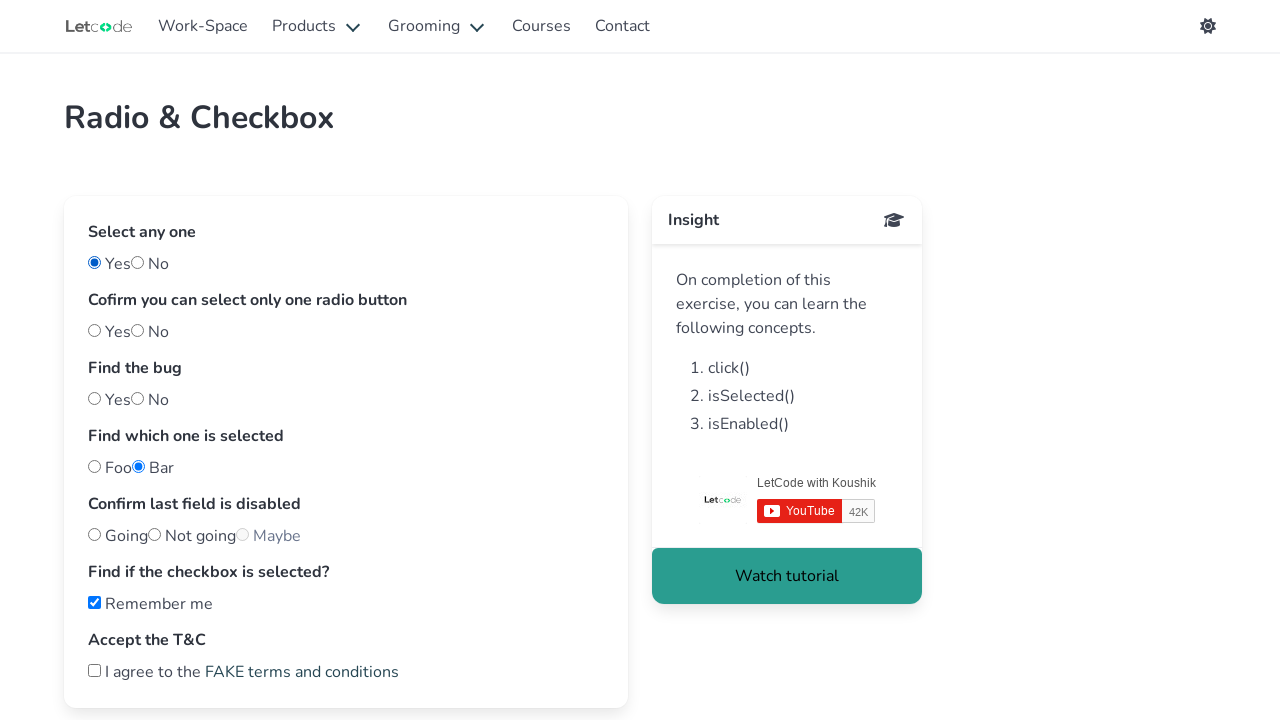

Clicked radio button option 'one' at (94, 330) on #one
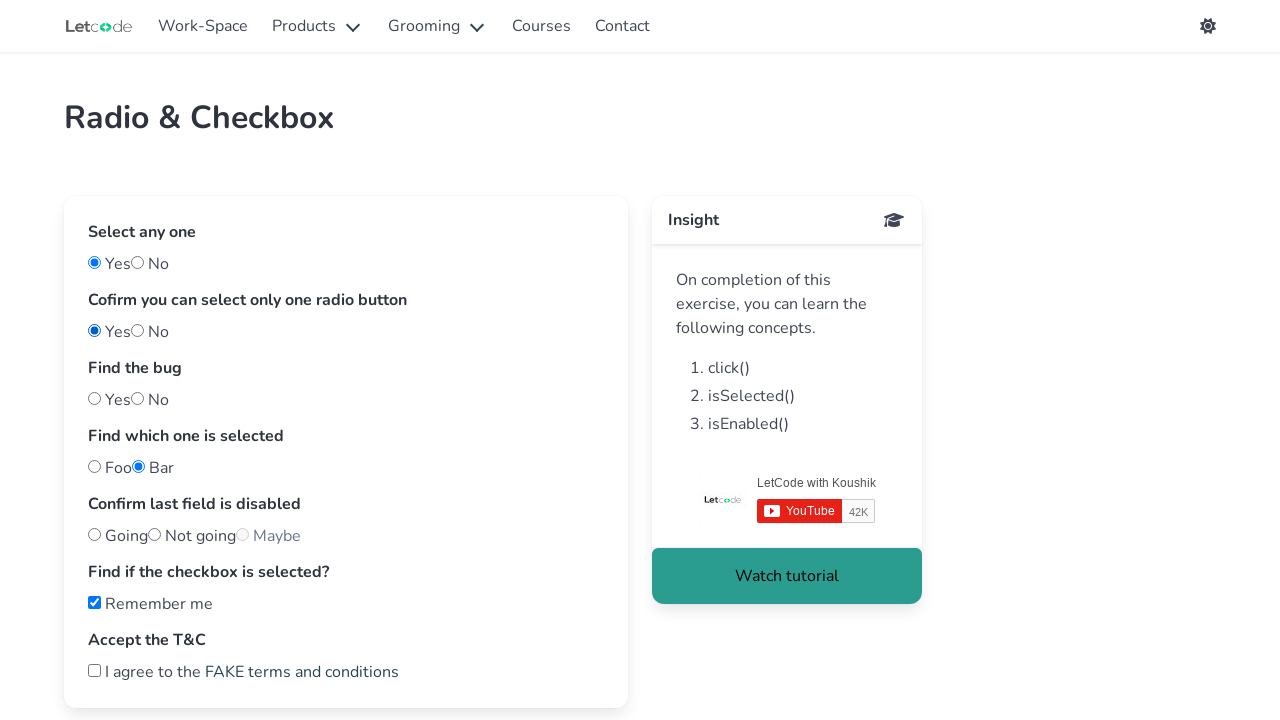

Clicked radio button option 'two' at (138, 330) on #two
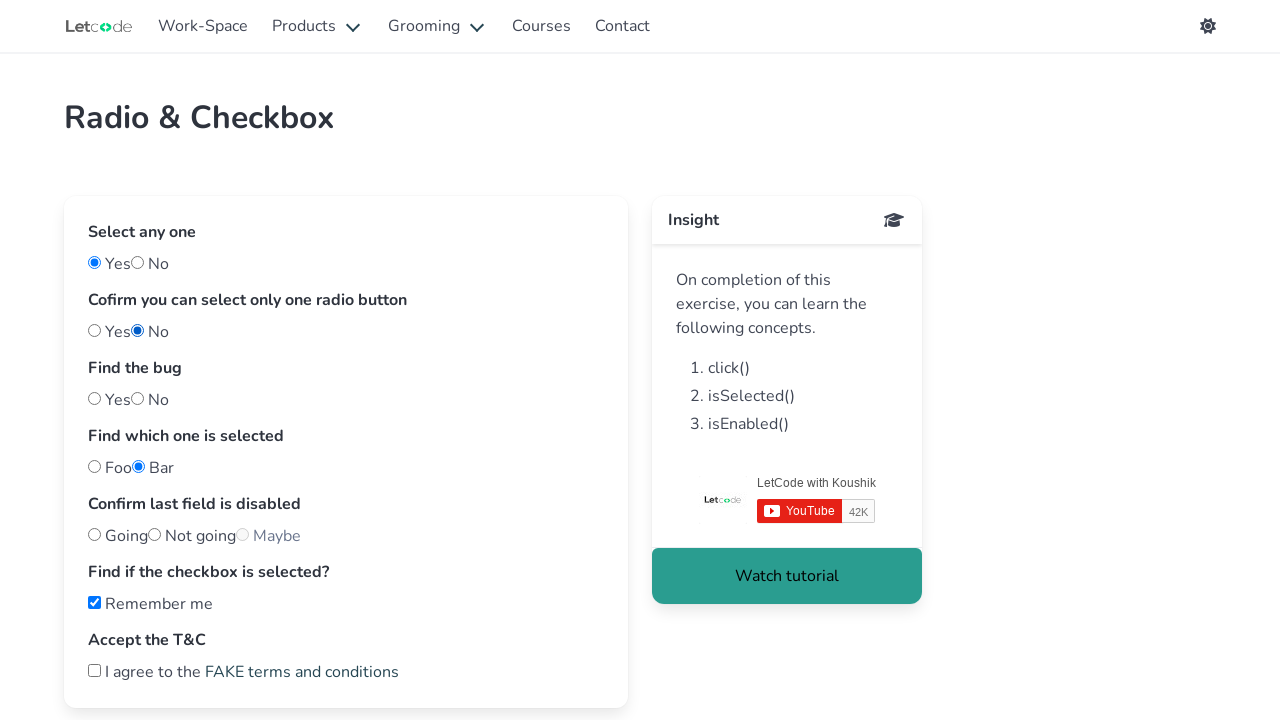

Clicked 'nobug' radio button option at (94, 398) on #nobug
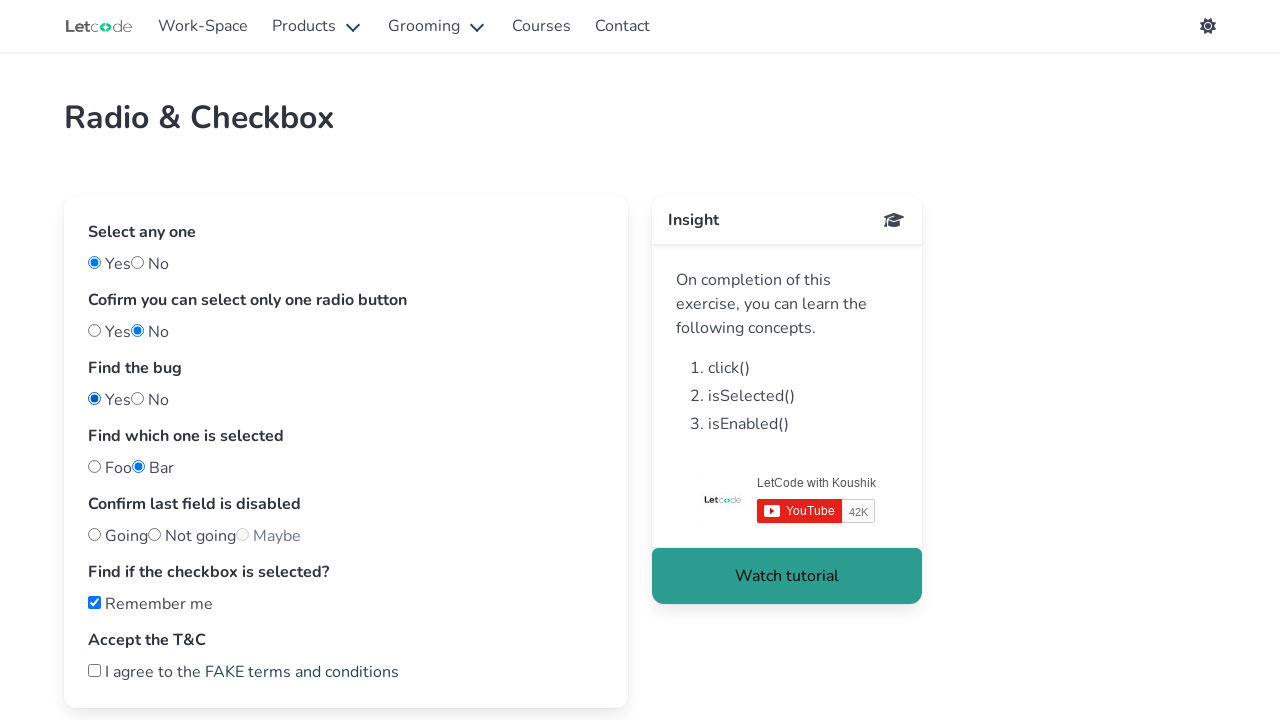

Clicked 'bug' radio button option at (138, 398) on #bug
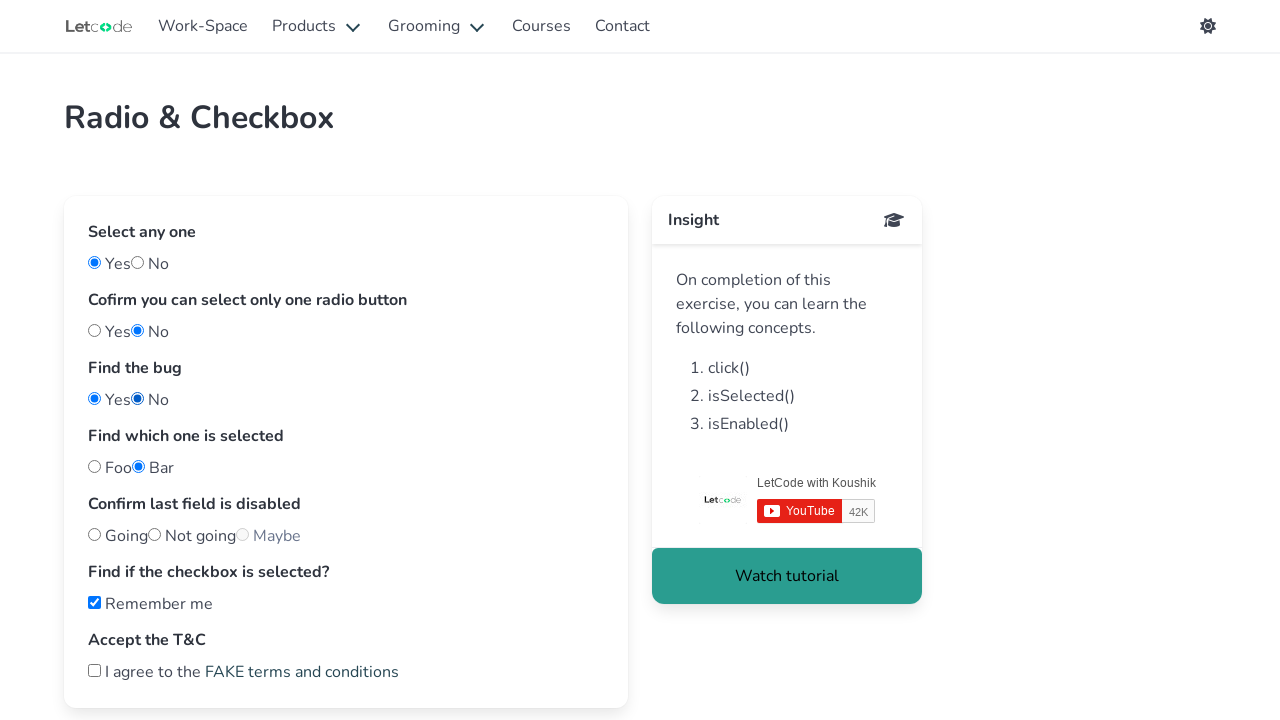

Checked if 'nobug' radio button is selected
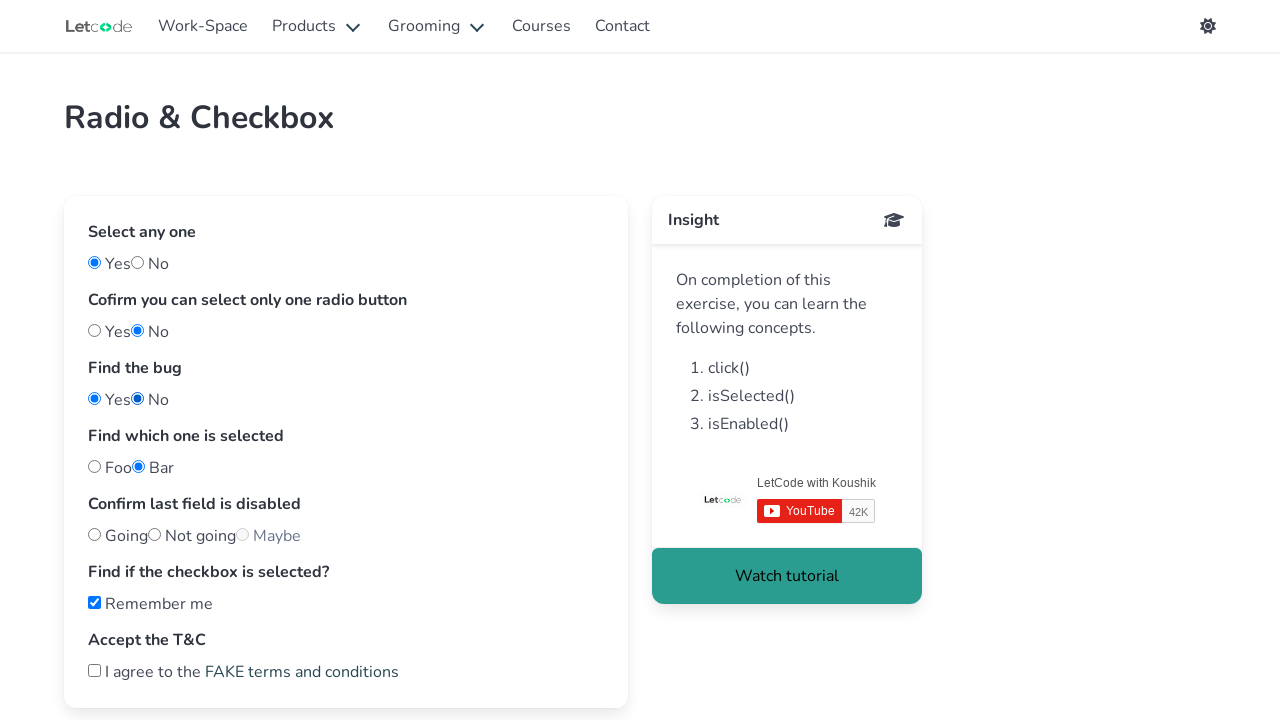

Checked if 'bug' radio button is selected
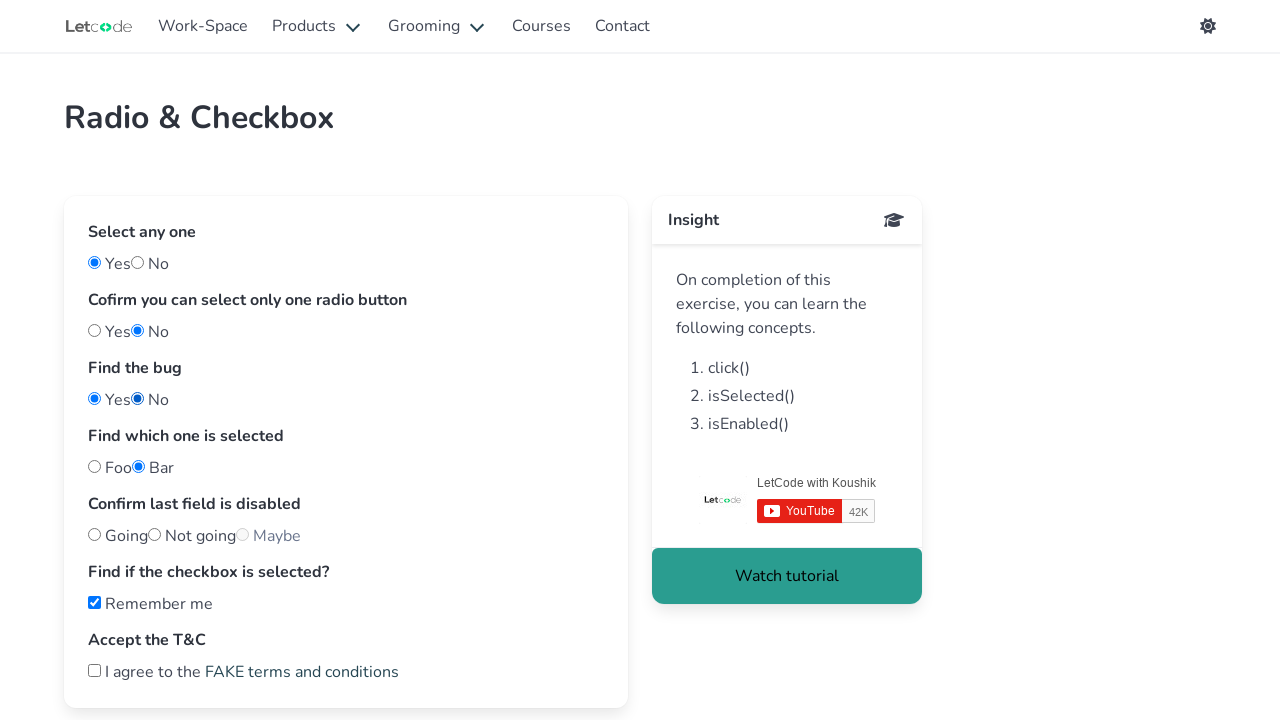

Bug detected: both radio buttons are selected simultaneously
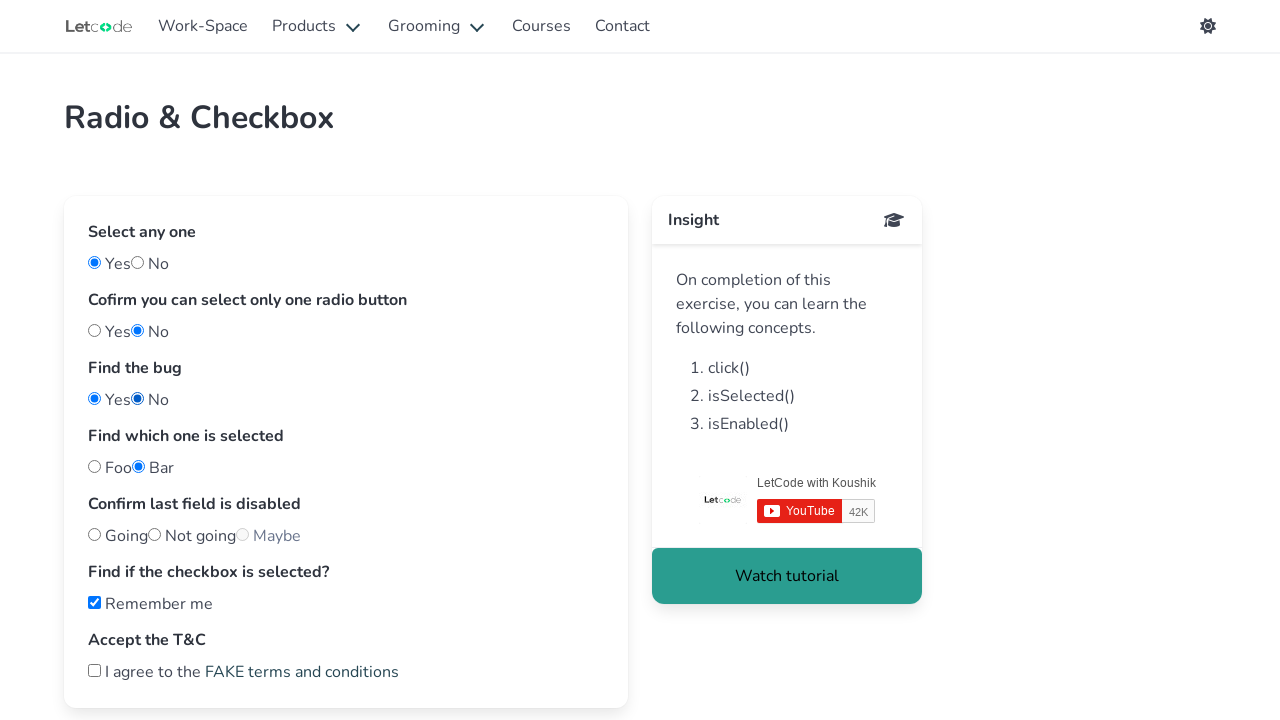

Verified that 'bar' option is pre-selected
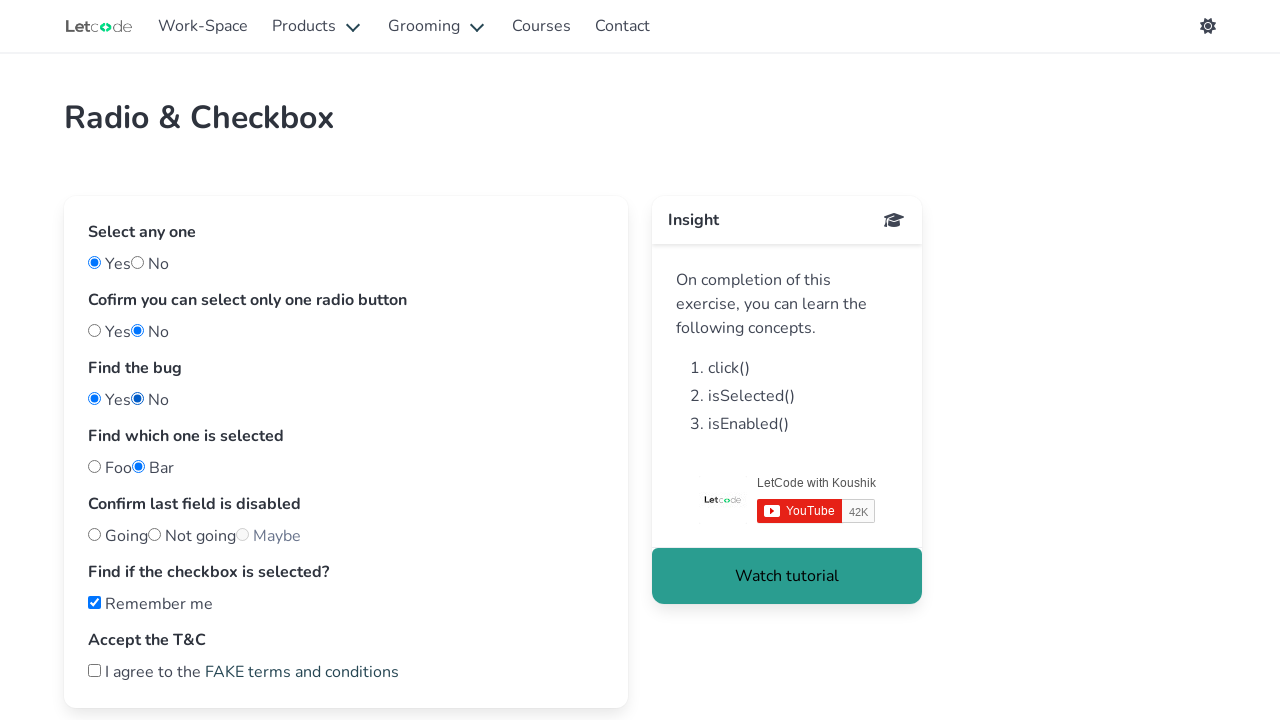

Verified that 'maybe' option is disabled
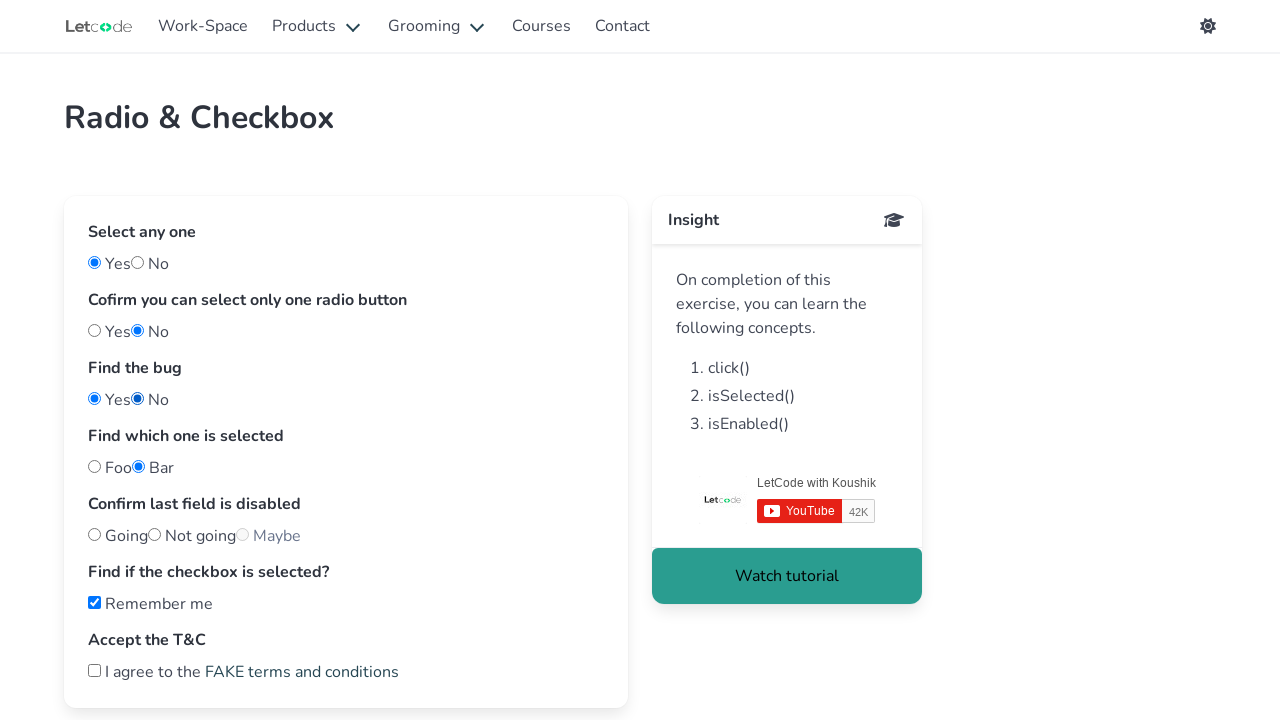

Verified that 'Remember me' checkbox is selected
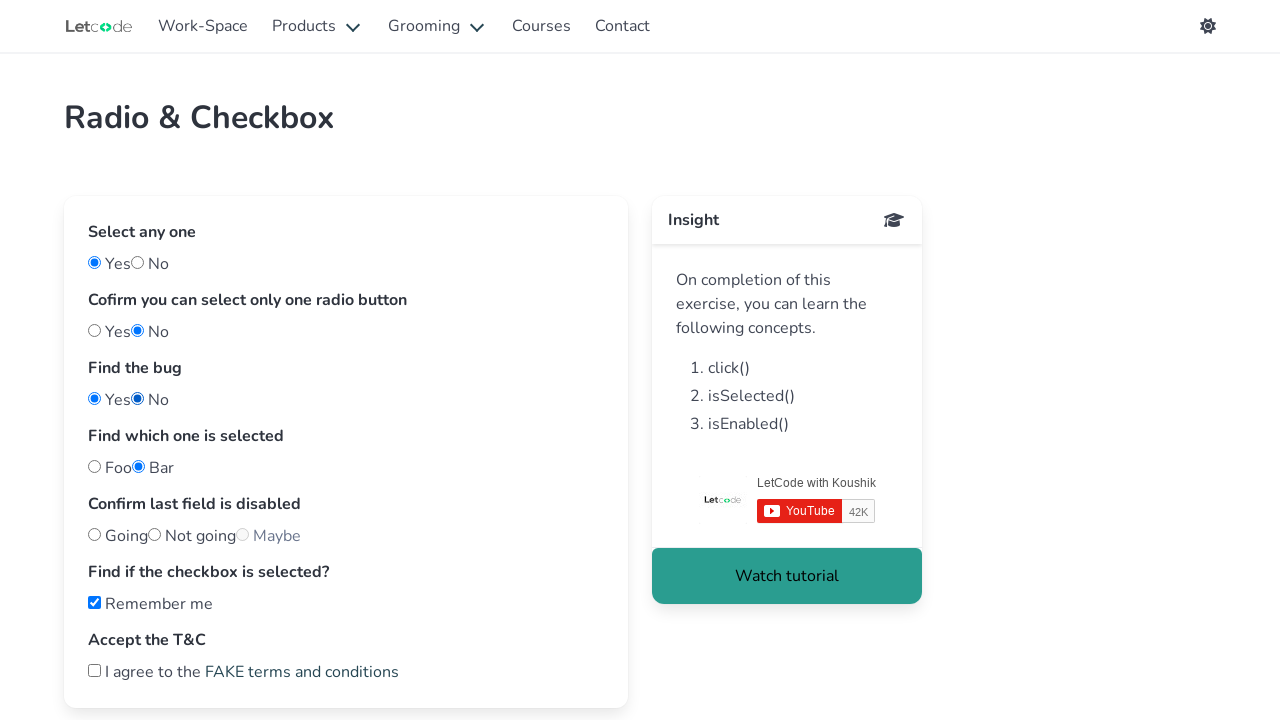

Clicked the 'I agree to the terms and conditions' checkbox at (94, 670) on xpath=//label[contains(text(),'I agree to the')]/input
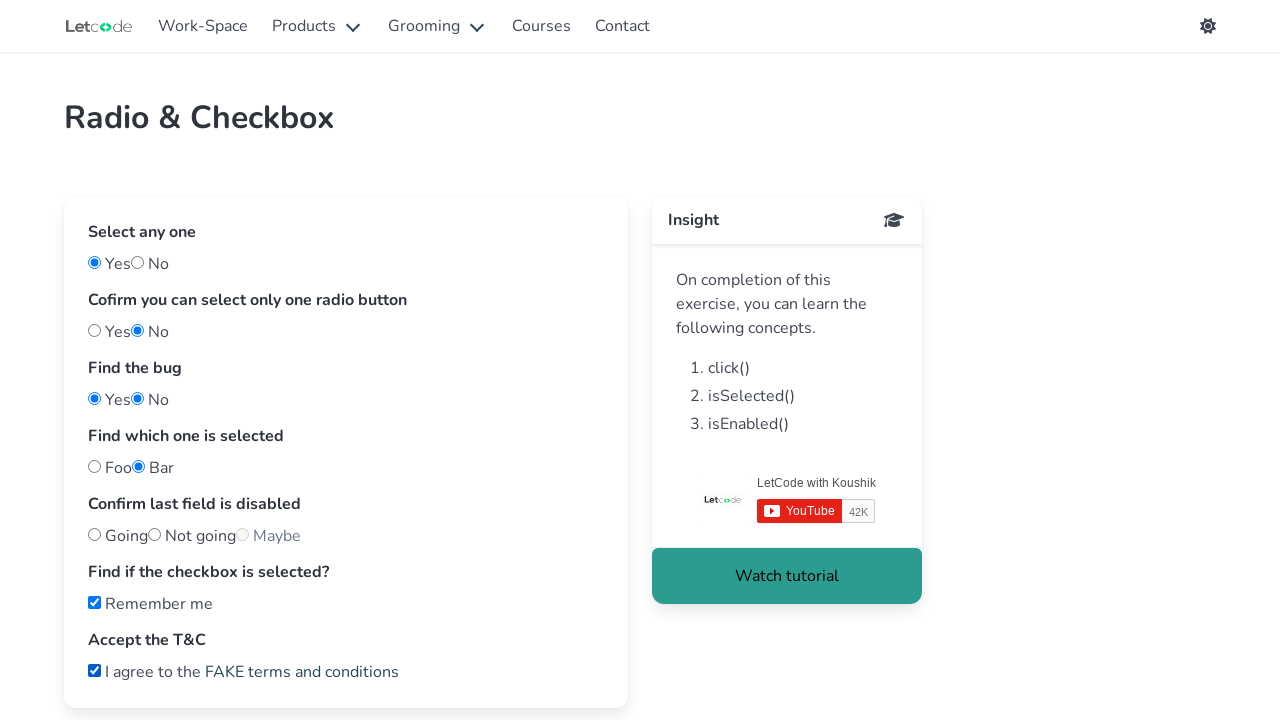

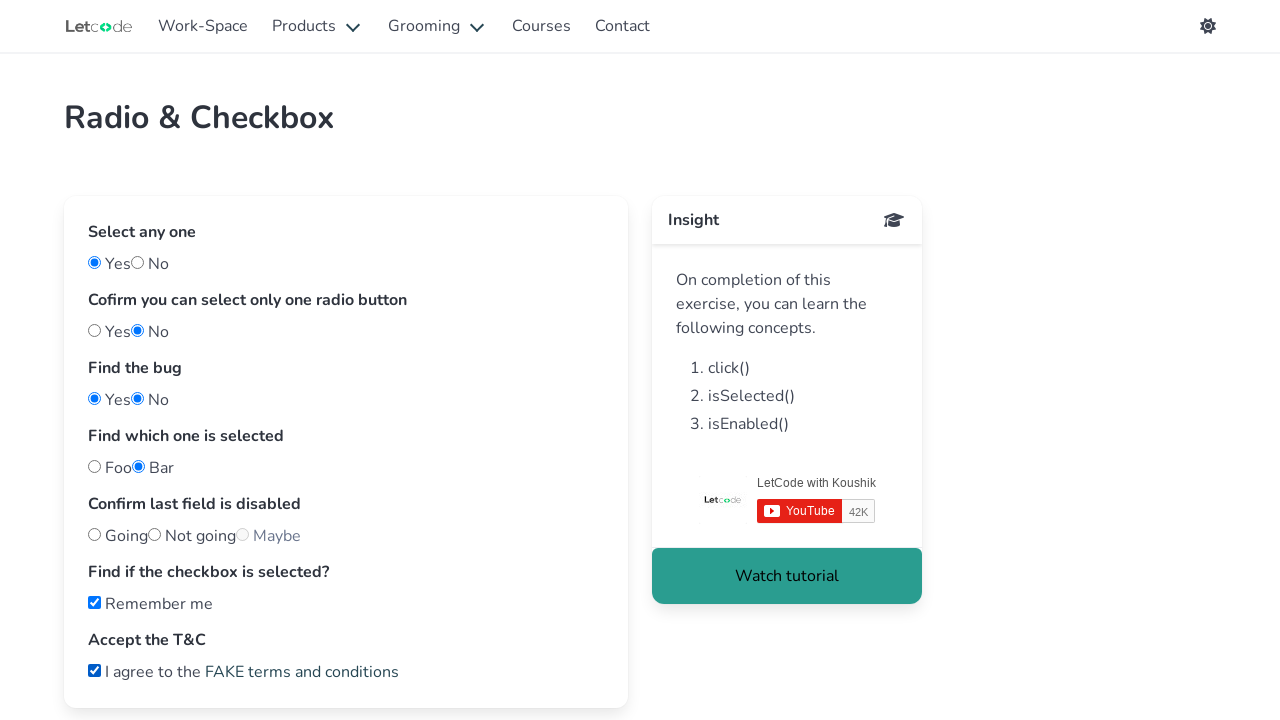